Tests form submission on DemoQA by filling various form fields and verifying the submission confirmation

Starting URL: https://demoqa.com/automation-practice-form

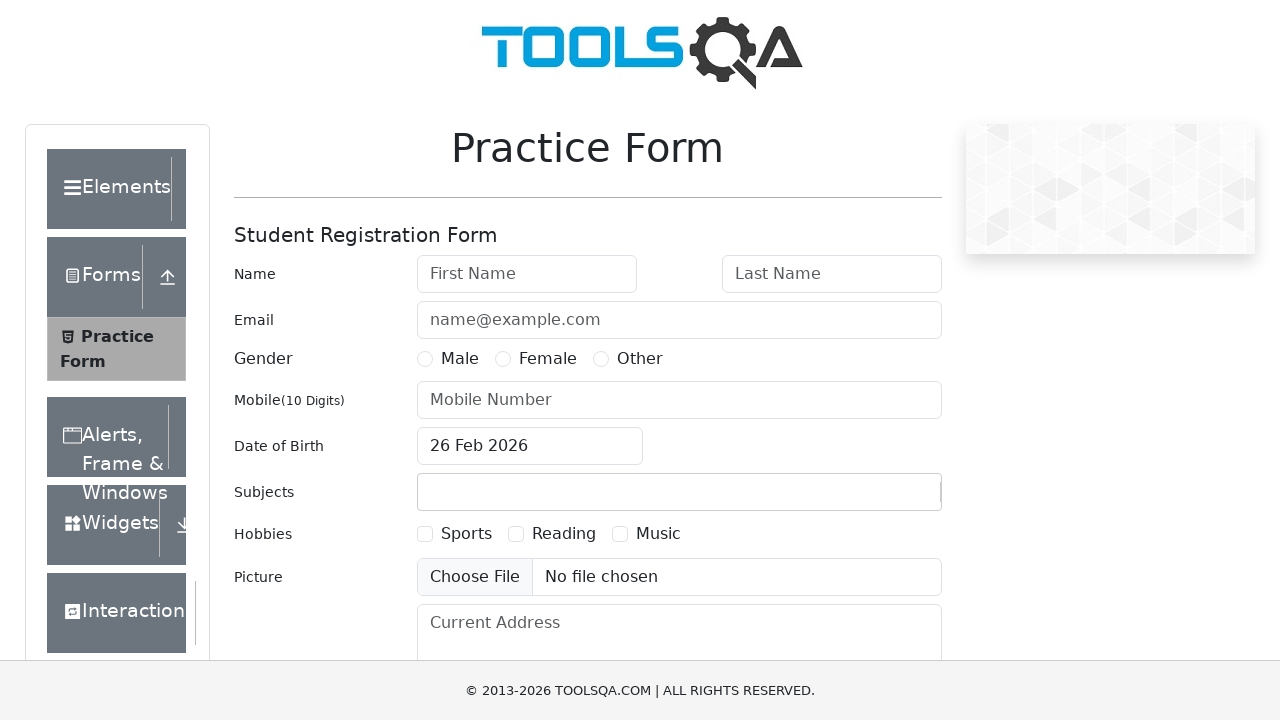

Filled first name field with 'Yevgeniya' on #firstName
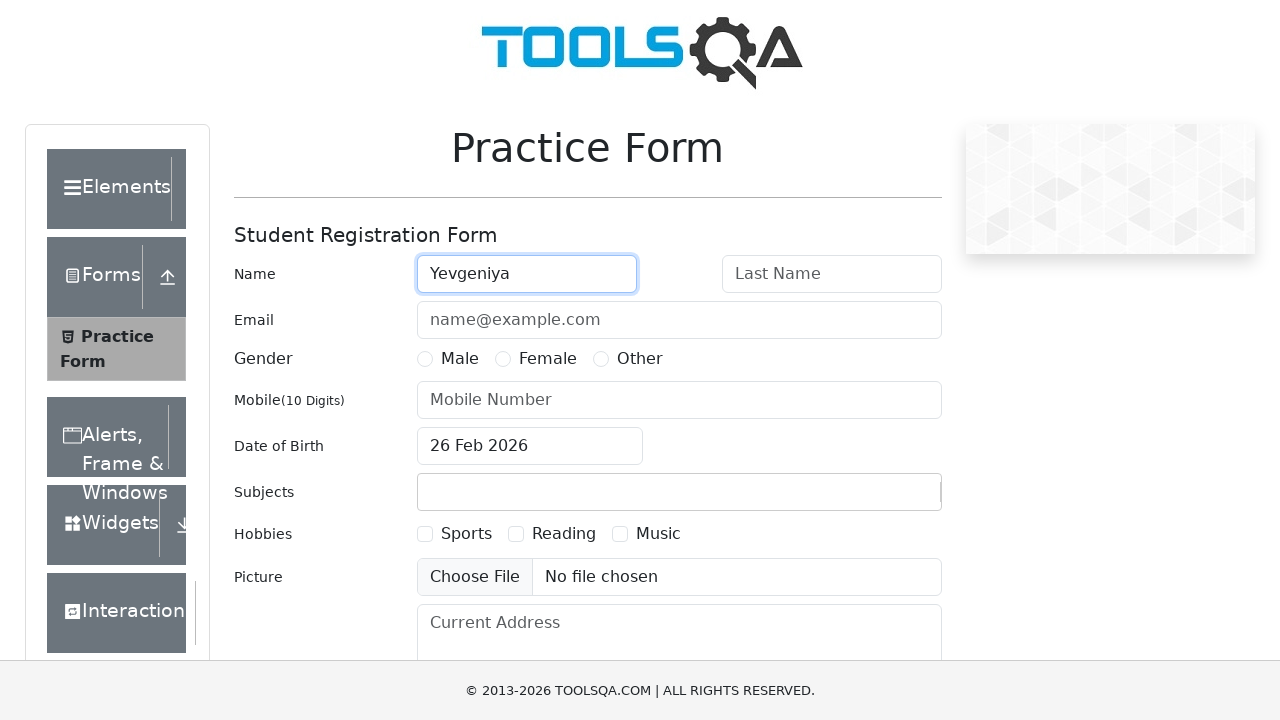

Filled last name field with 'Rudenko' on #lastName
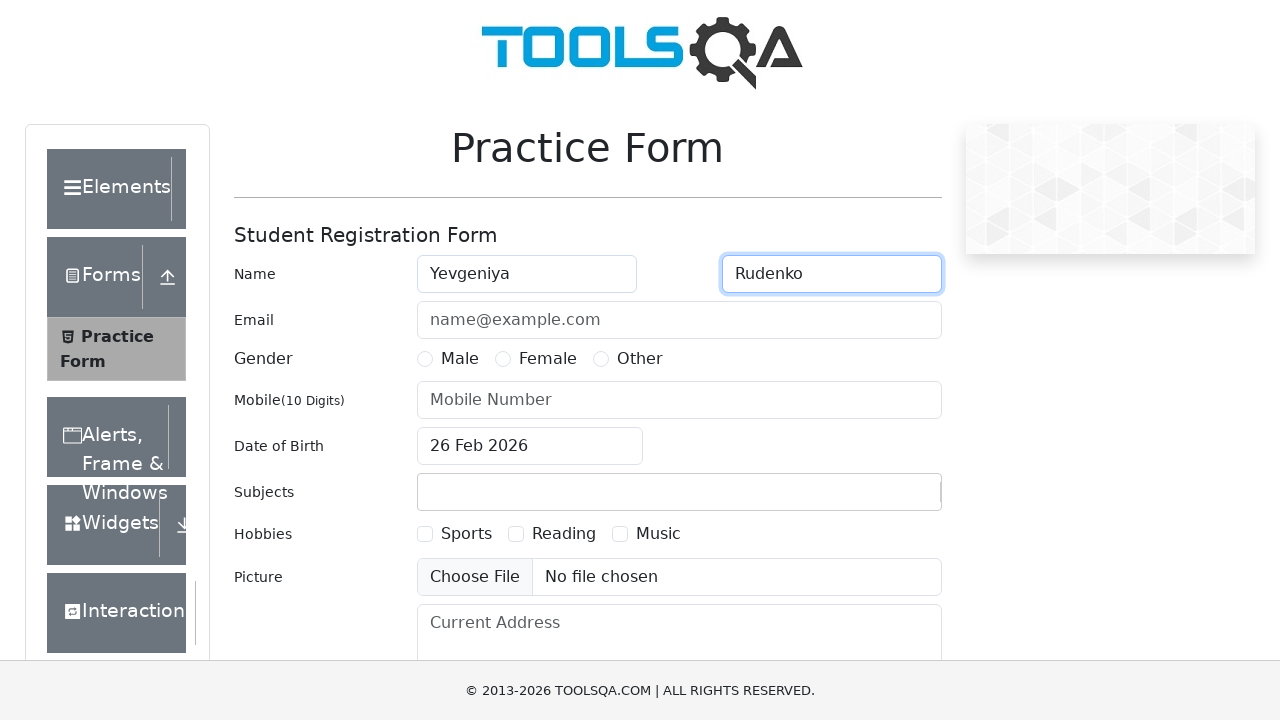

Selected Female gender option at (548, 359) on label[for='gender-radio-2']
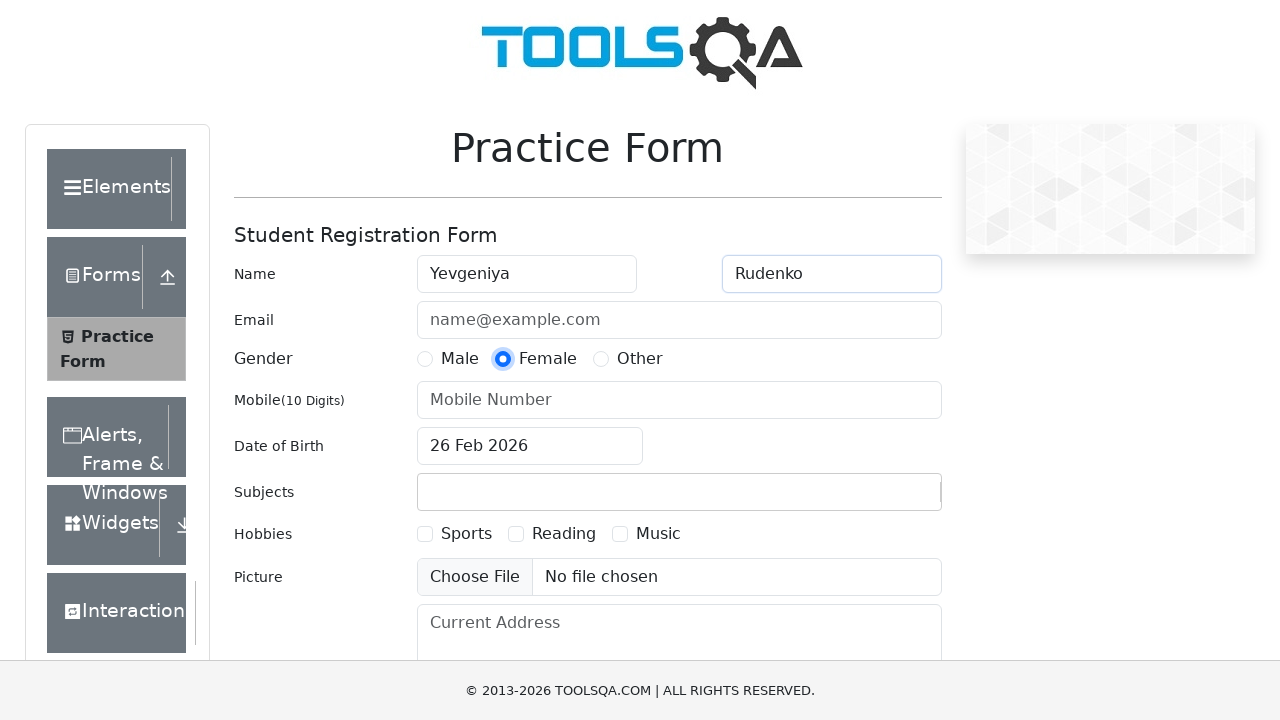

Filled mobile phone field with '0123456789' on #userNumber
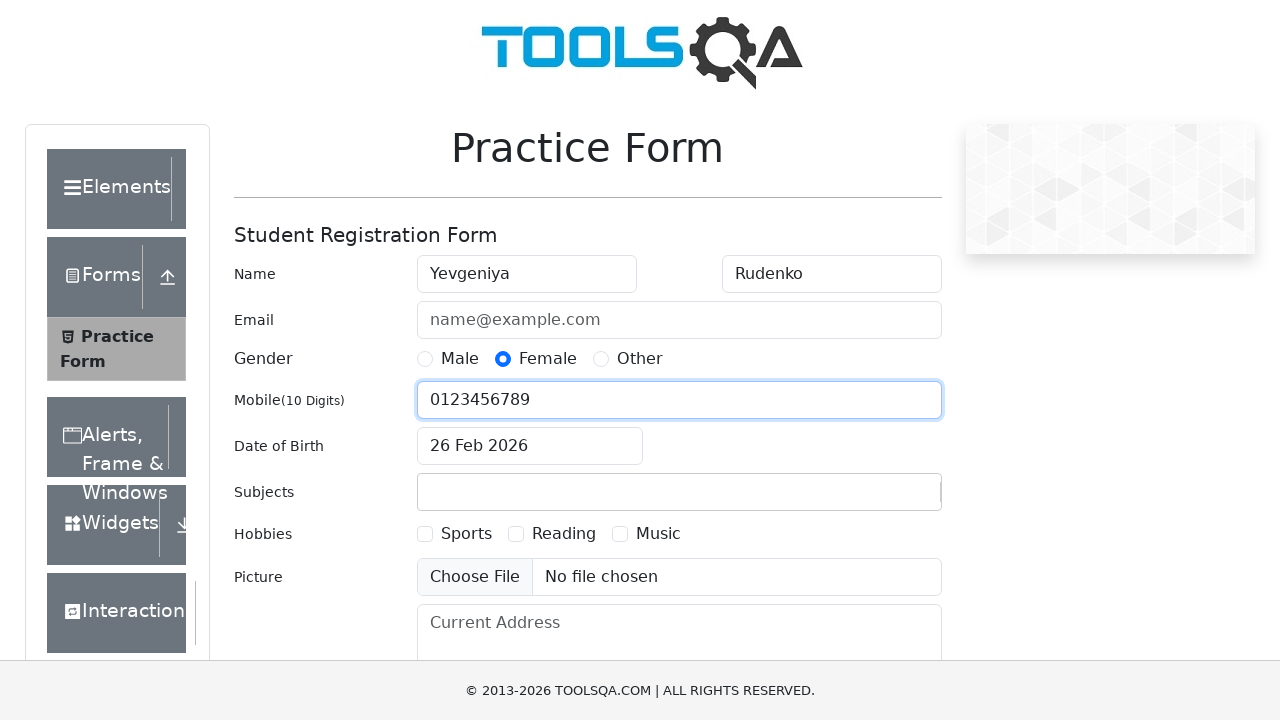

Checked Sports checkbox at (466, 534) on label[for='hobbies-checkbox-1']
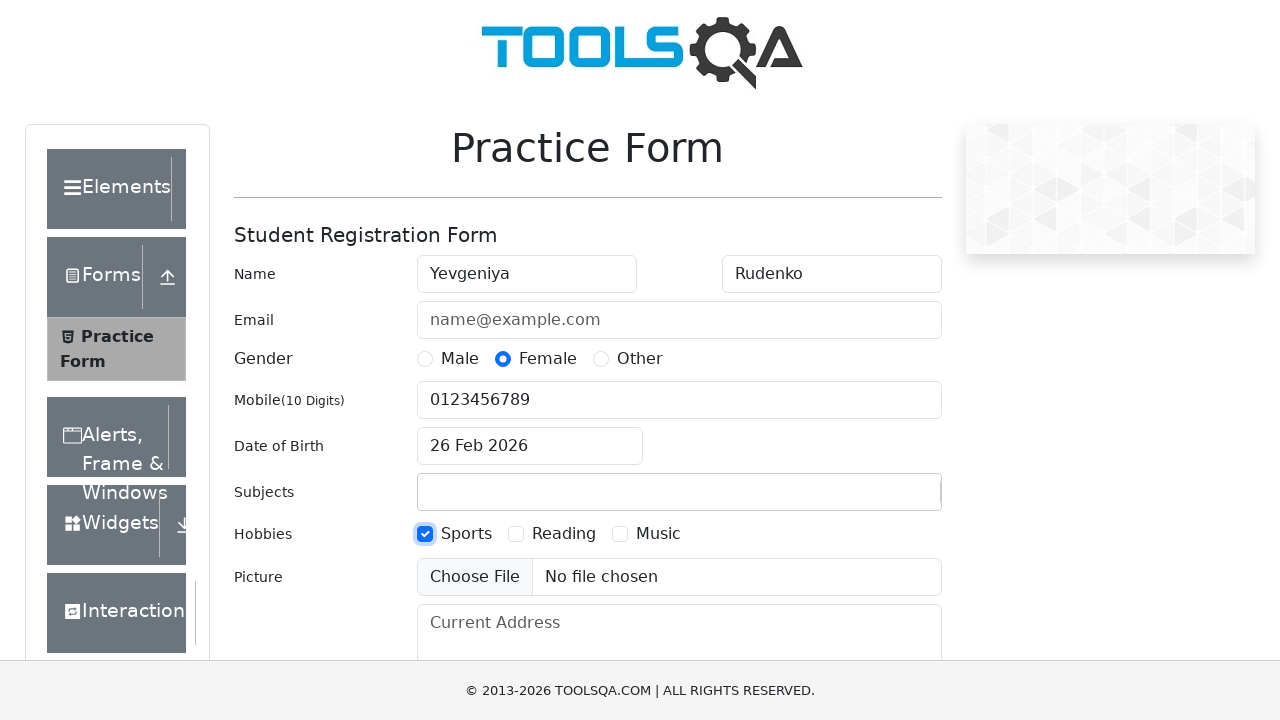

Filled address field with '11 Washington St., Seattle, WA, 56043' on #currentAddress
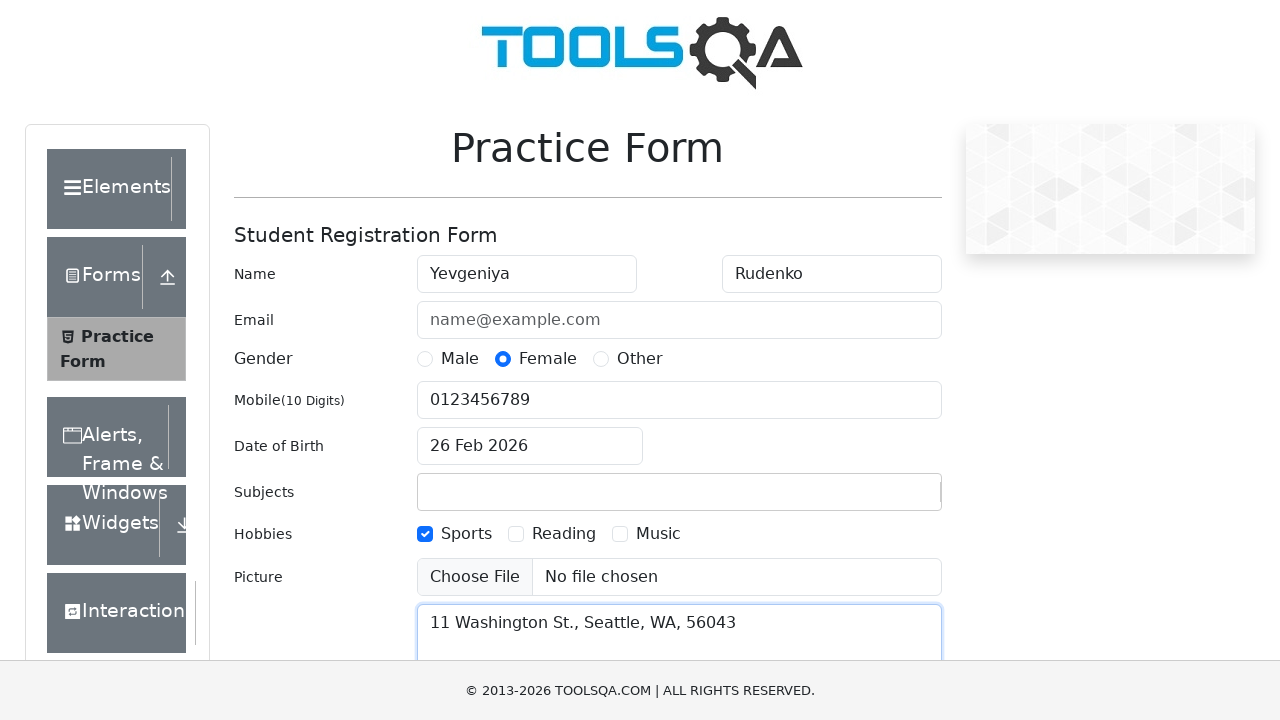

Clicked submit button to submit the form at (885, 499) on #submit
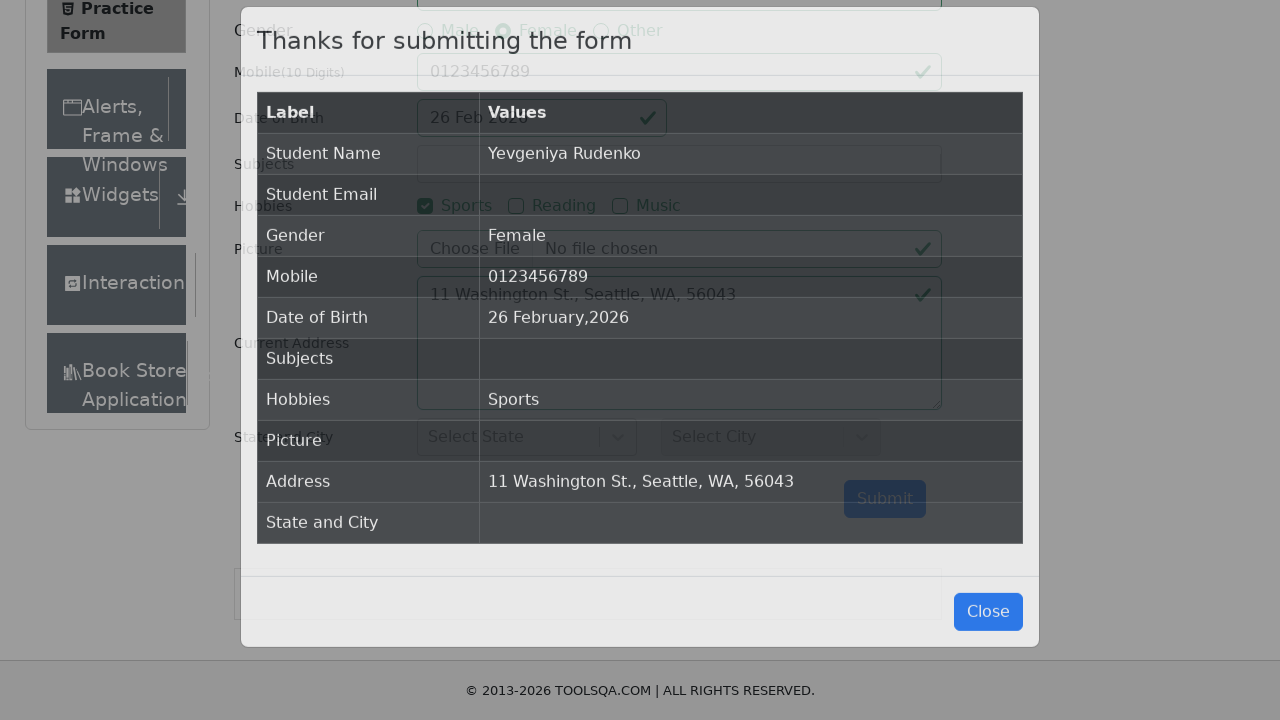

Form submission confirmation modal appeared with 'Thanks for submitting the form' message
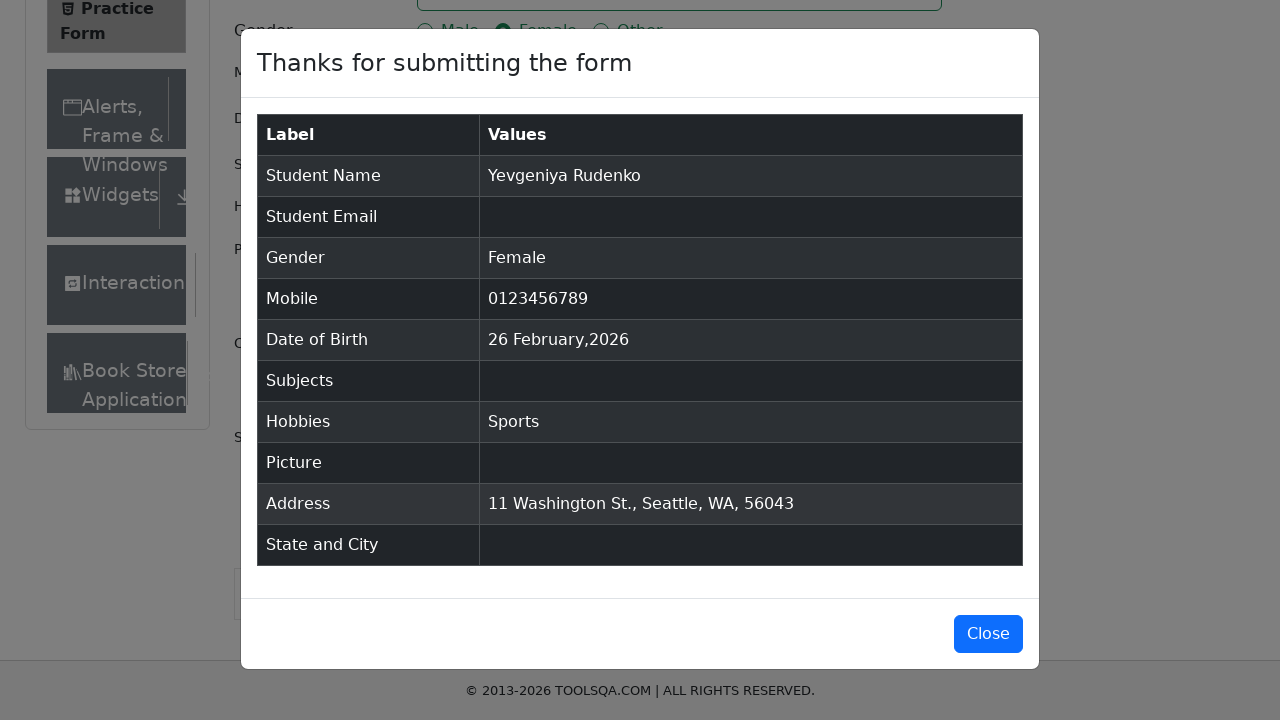

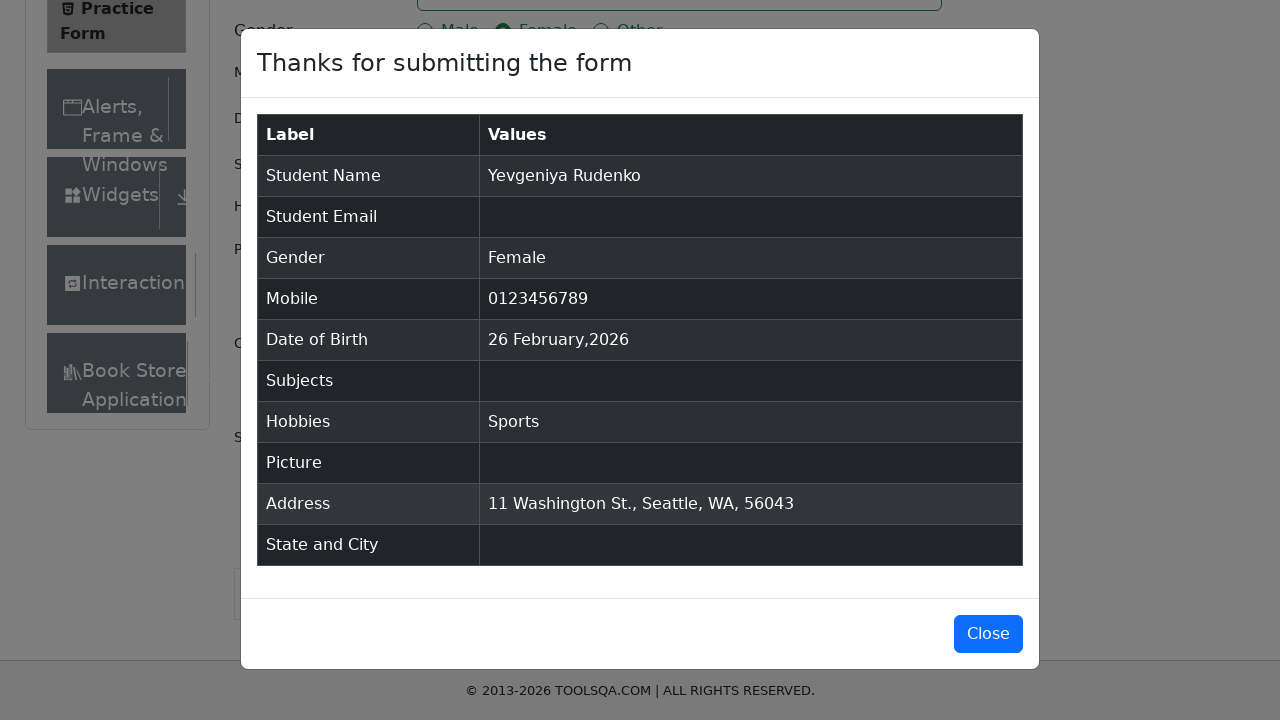